Tests dynamic loading functionality by clicking the start button to trigger content loading

Starting URL: https://the-internet.herokuapp.com/dynamic_loading/1

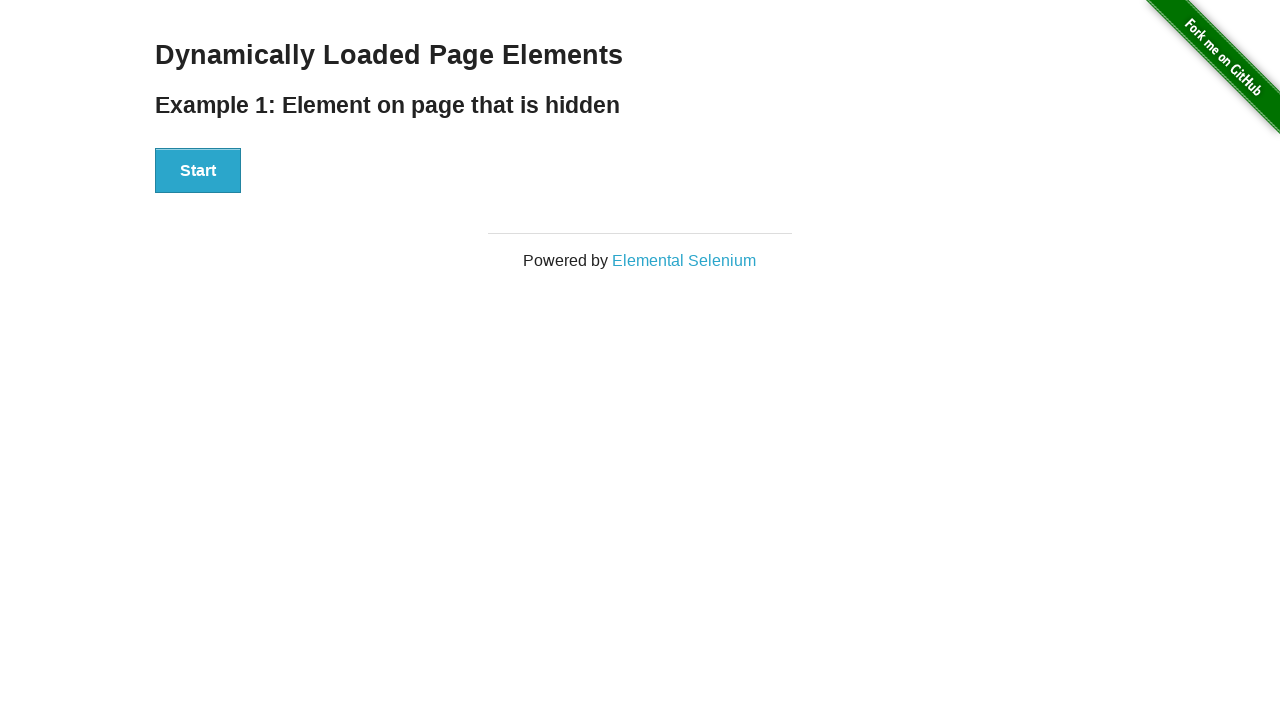

Clicked start button to trigger dynamic loading at (198, 171) on [id=start] button
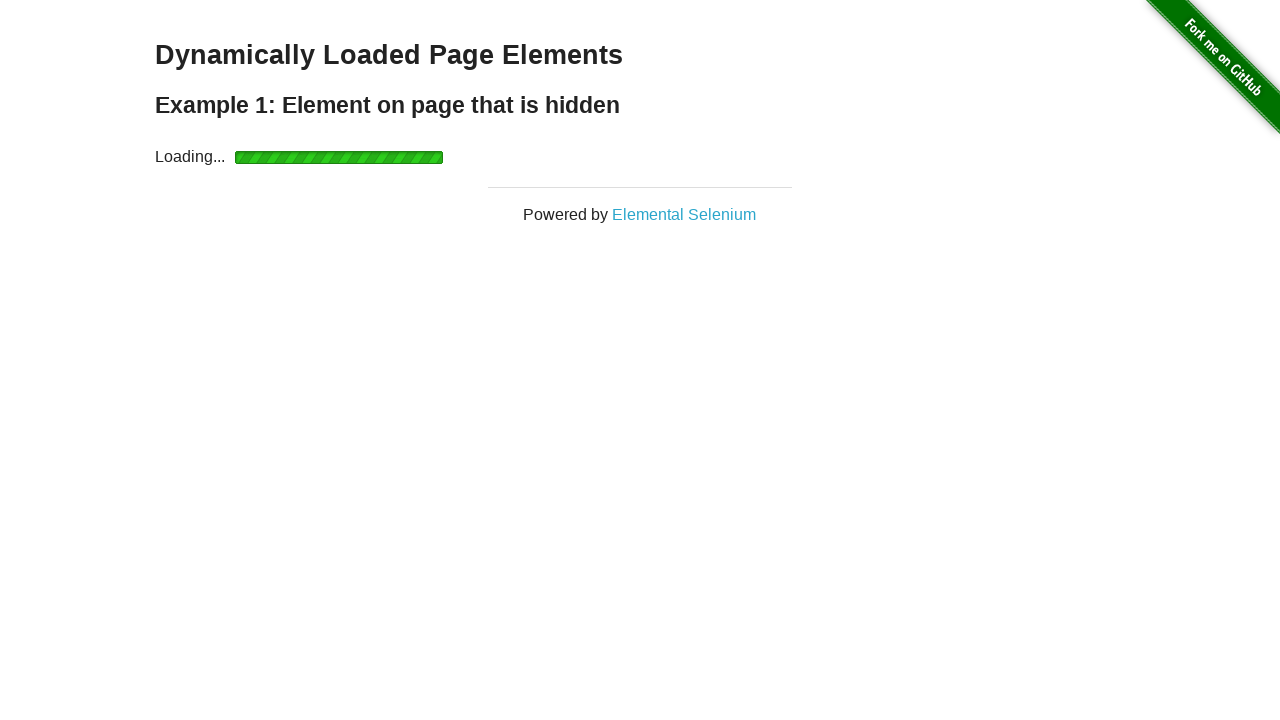

Dynamically loaded content appeared
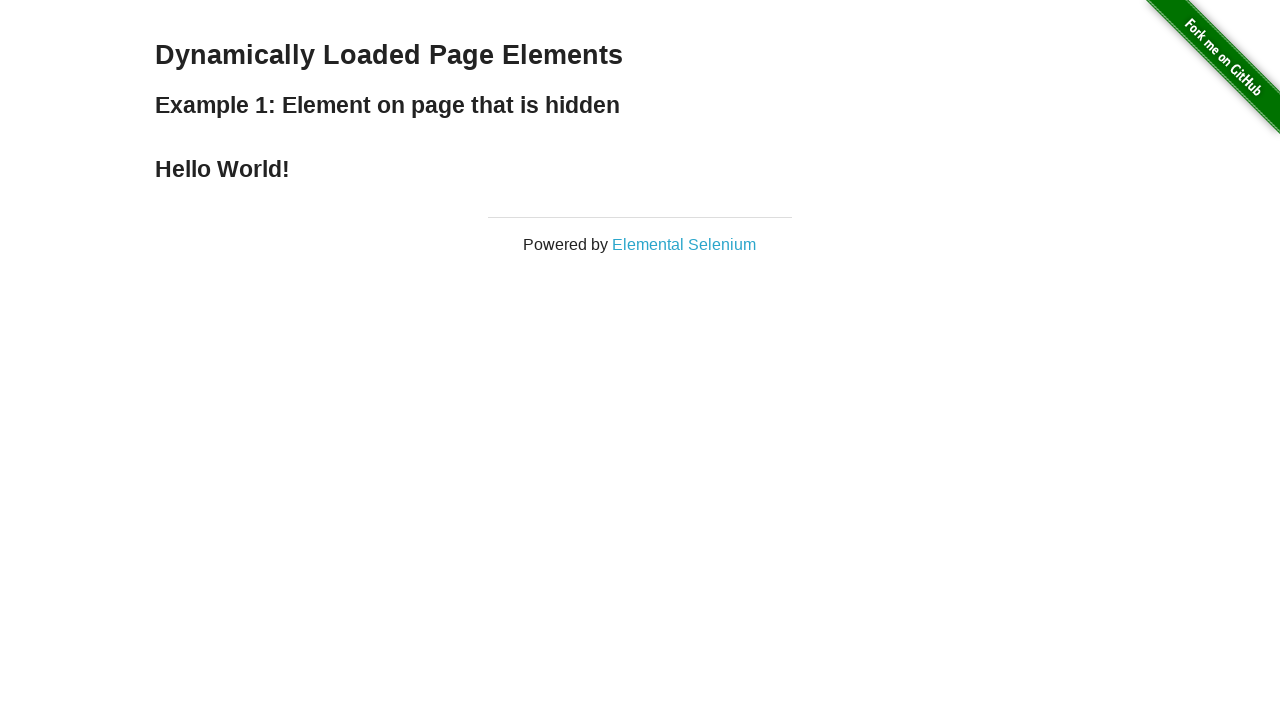

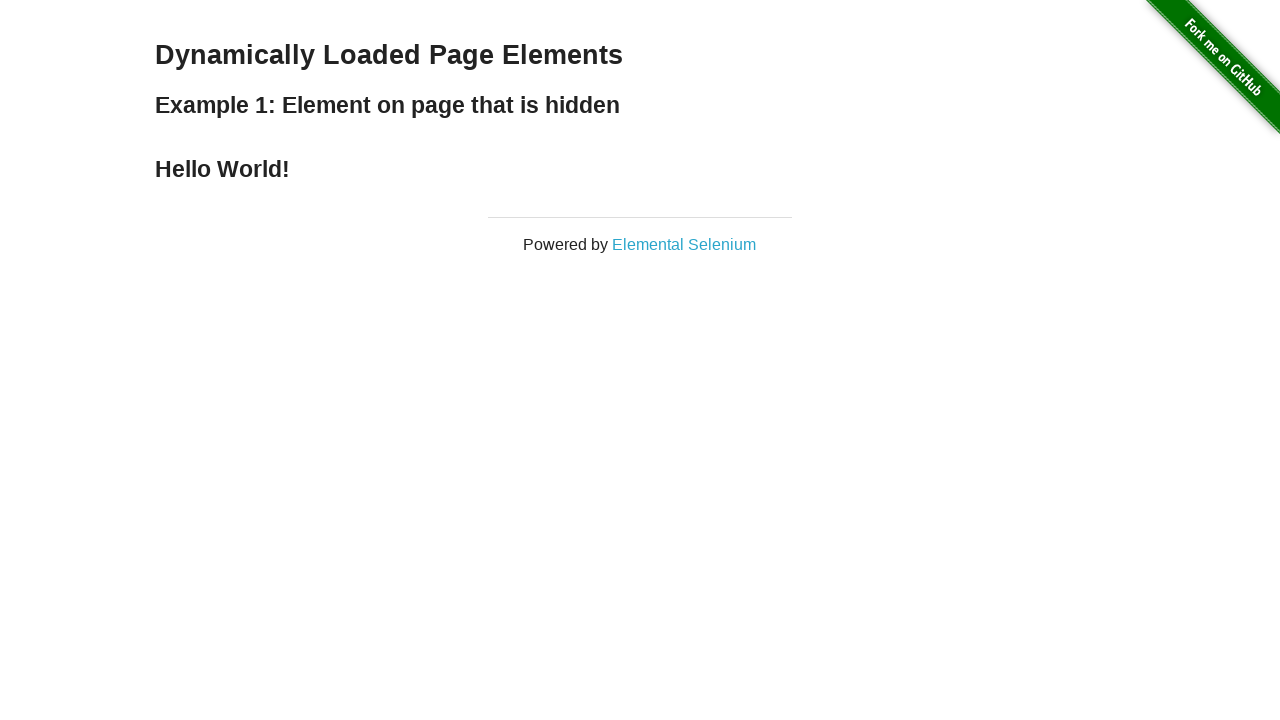